Tests handling new browser windows using sequential approach - clicks a button to open a new window, verifies the URL, fills an email field, then switches back to the original page

Starting URL: https://leafground.com/window.xhtml

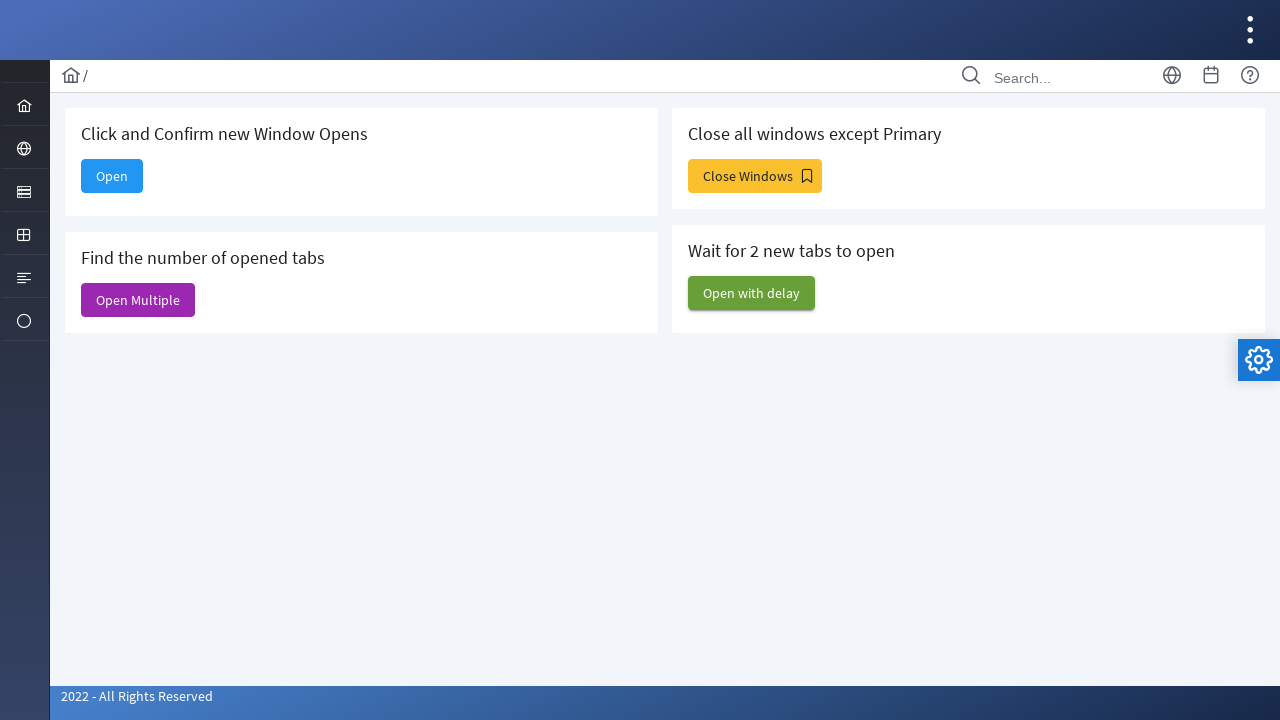

Clicked 'Open' button to open new window at (112, 176) on internal:text="Open"s
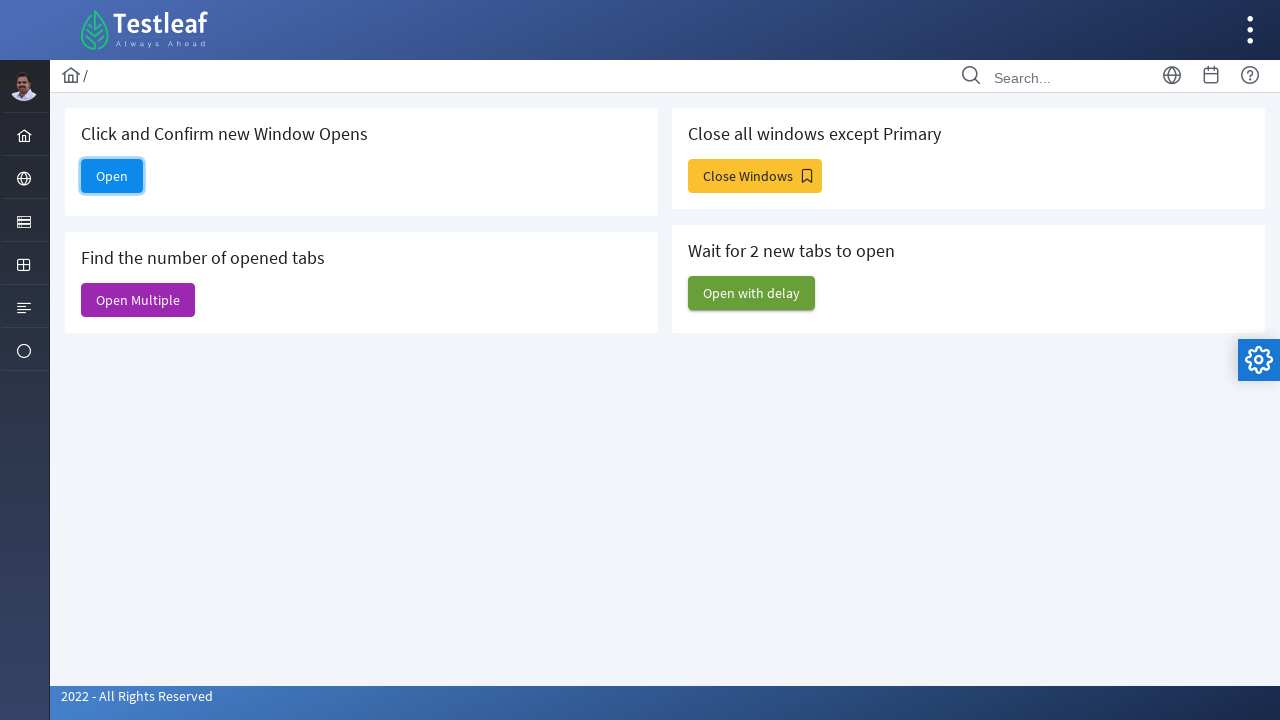

New window opened and captured
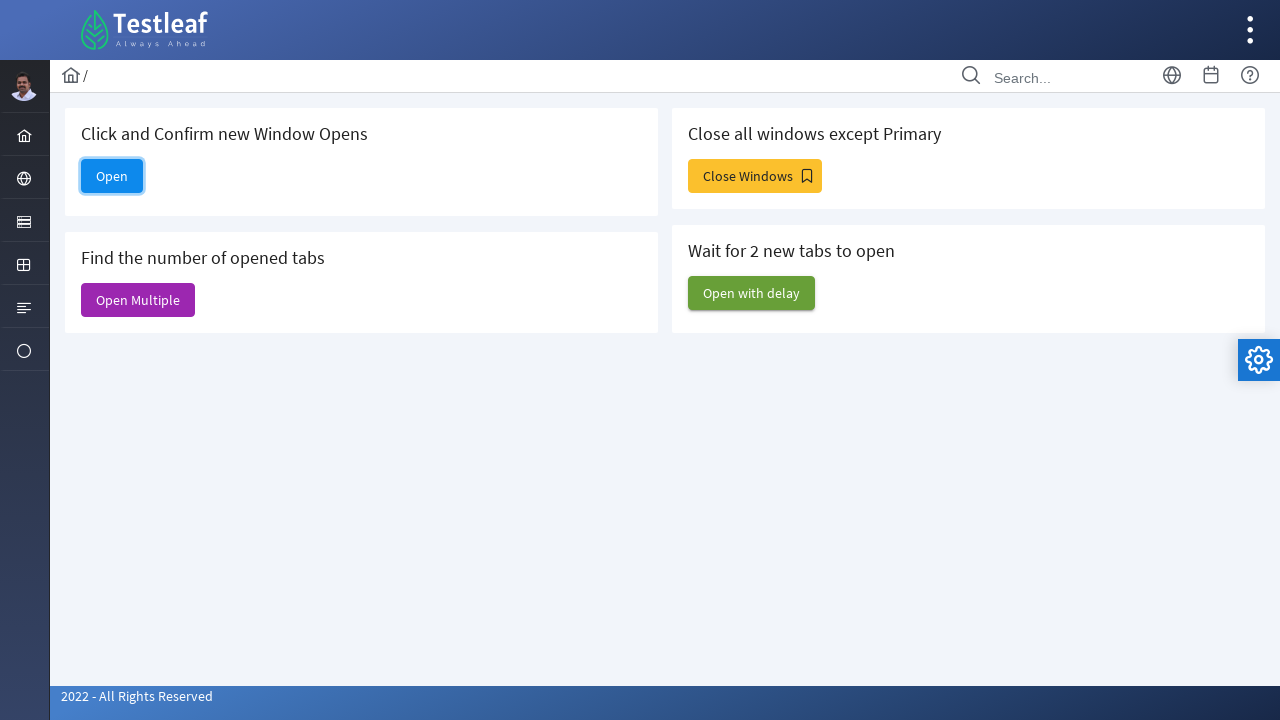

Verified new window URL is https://leafground.com/dashboard.xhtml
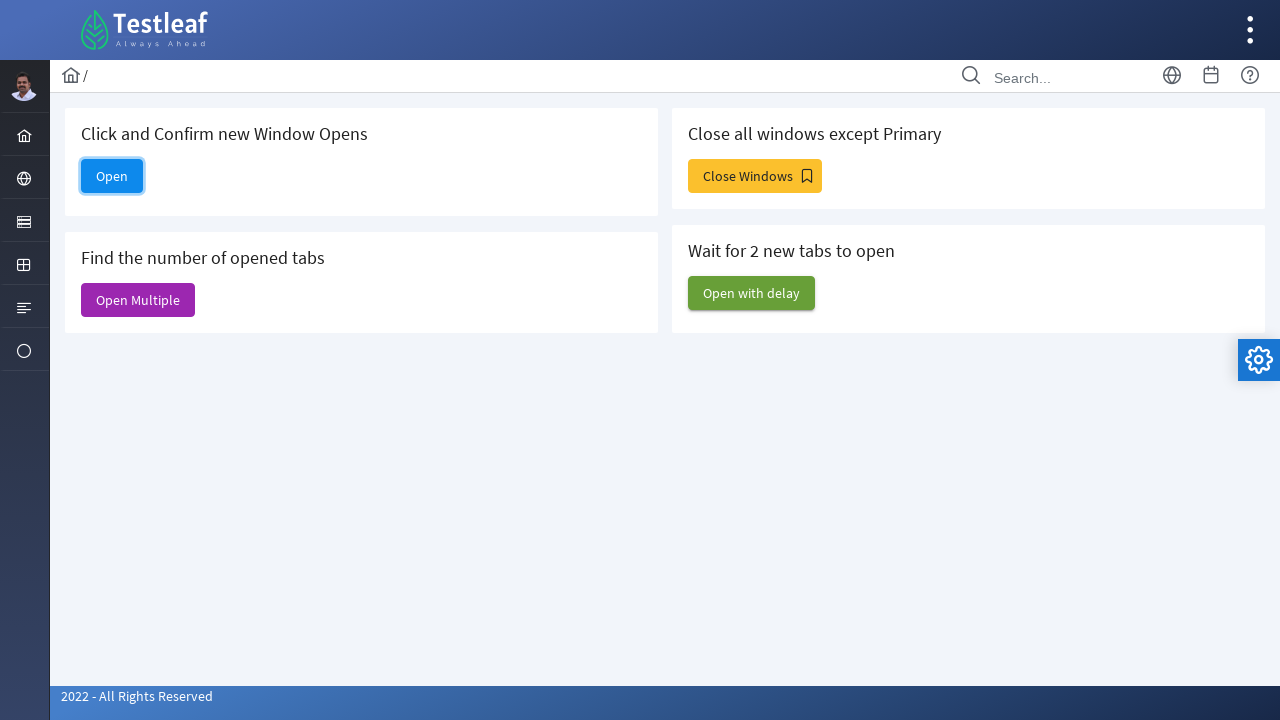

Filled email field with 'testuser847@gmail.com' in new window on #email
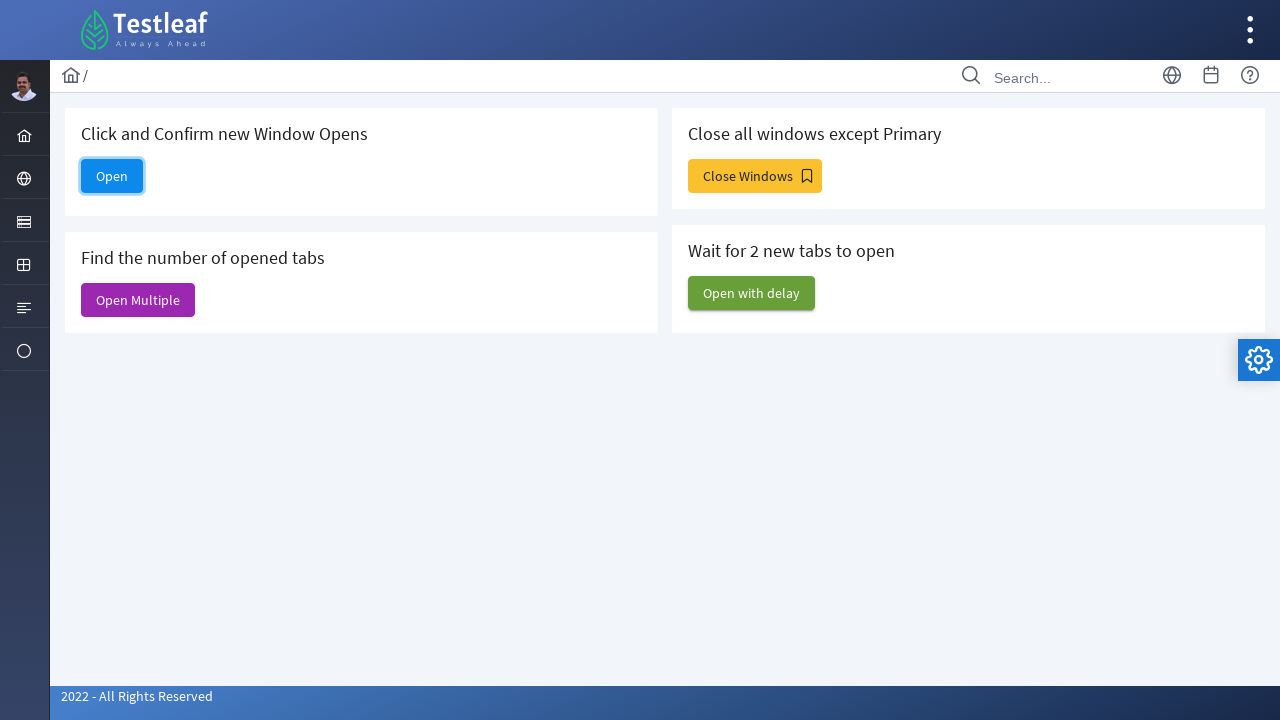

Brought original page to front
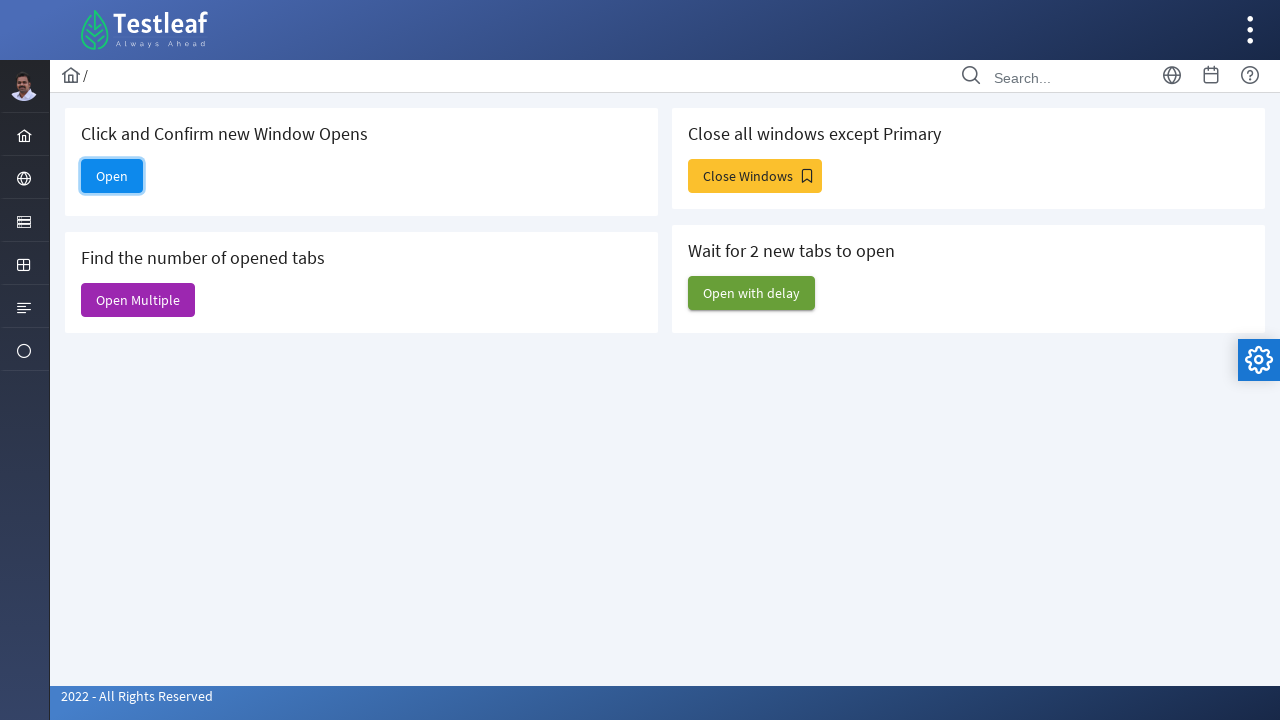

Clicked home icon on original page at (24, 136) on xpath=//i[@class='pi pi-home layout-menuitem-icon']
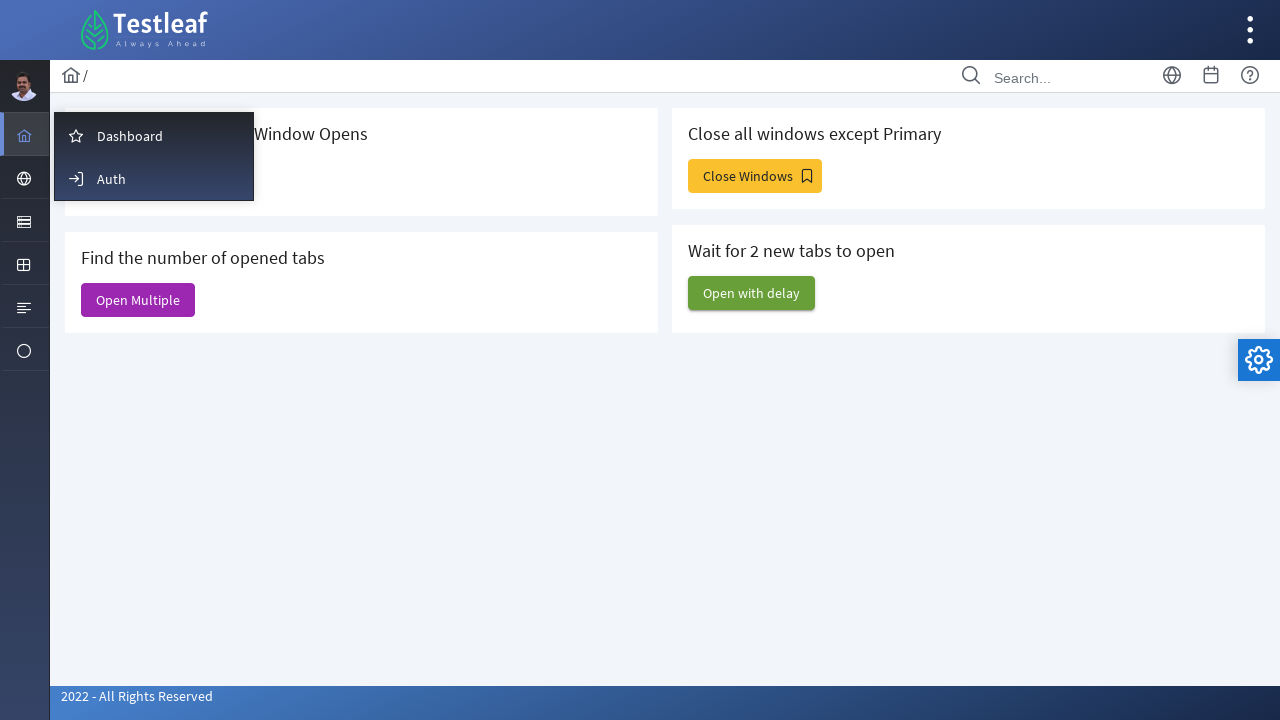

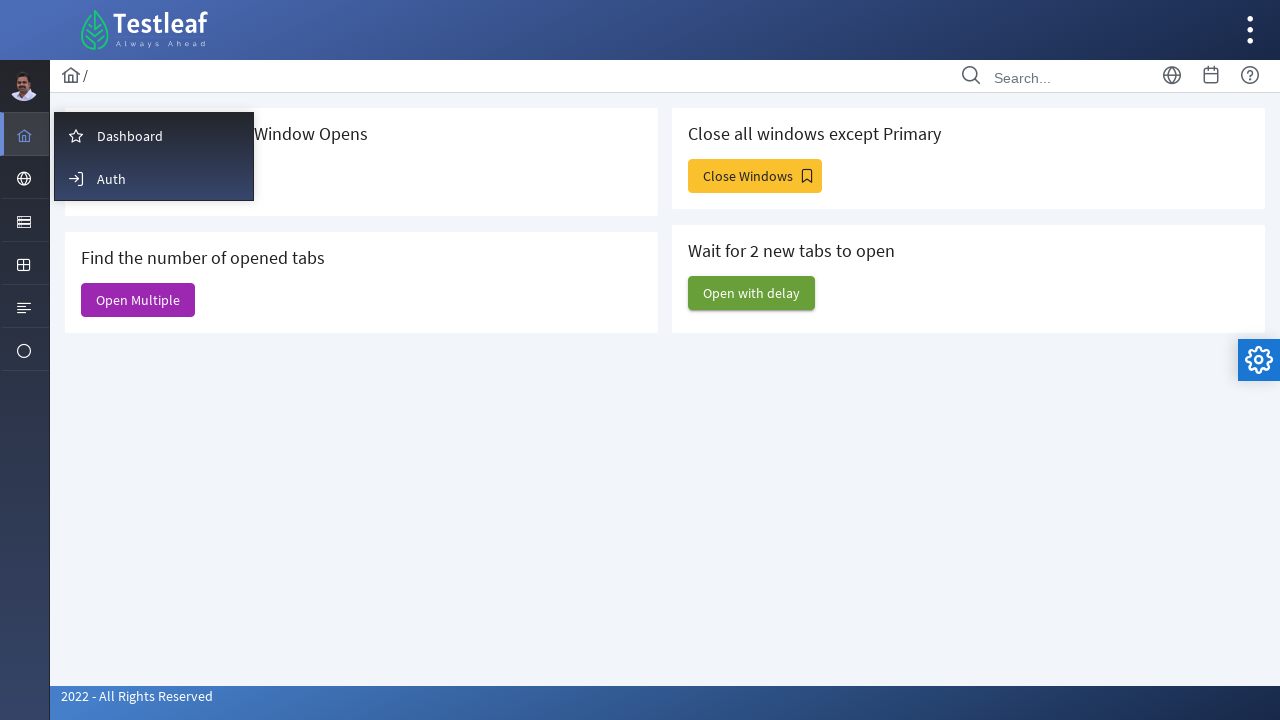